Searches for Jest testing framework on GitHub

Starting URL: https://github.com

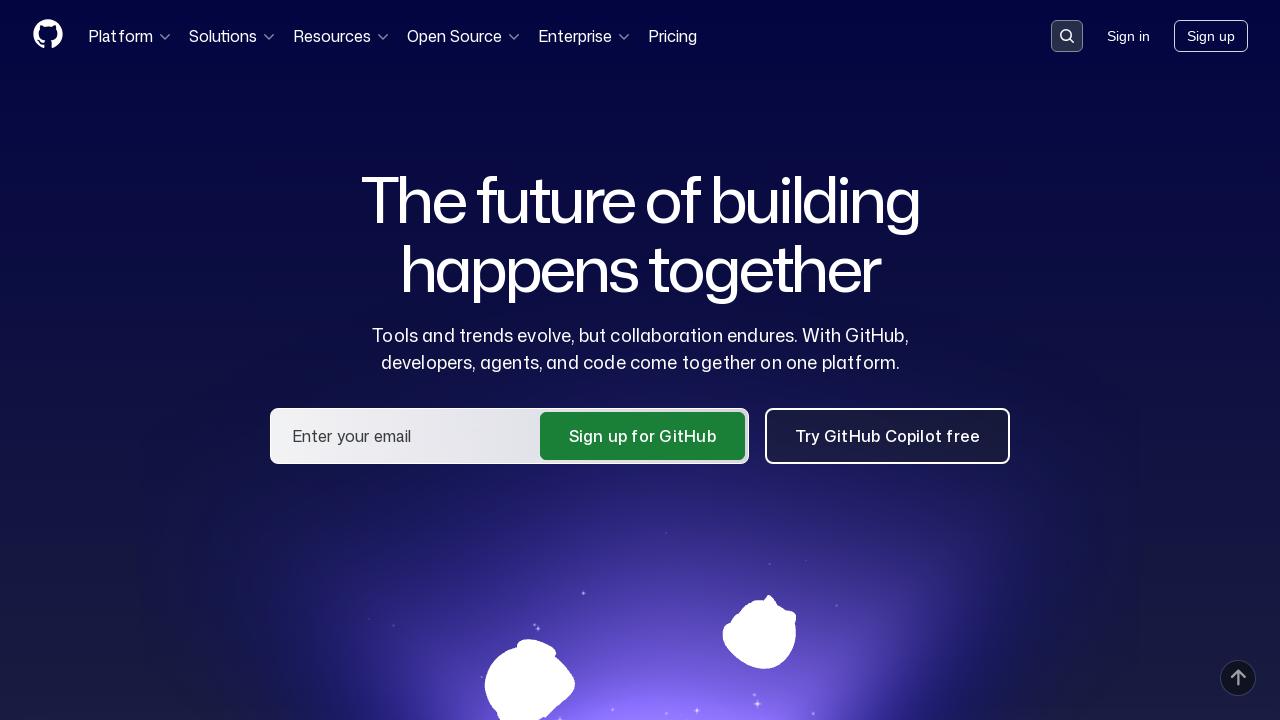

Navigated to GitHub search page
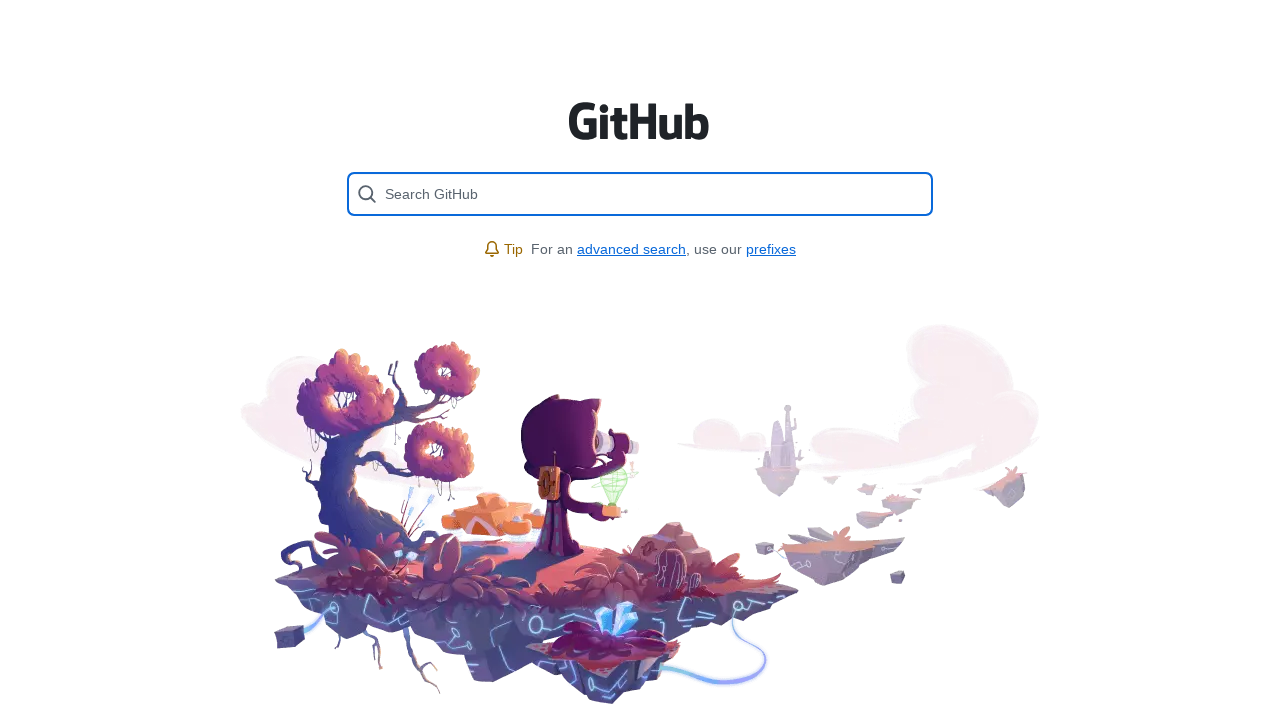

Filled search field with 'jest' on [placeholder='Search GitHub']
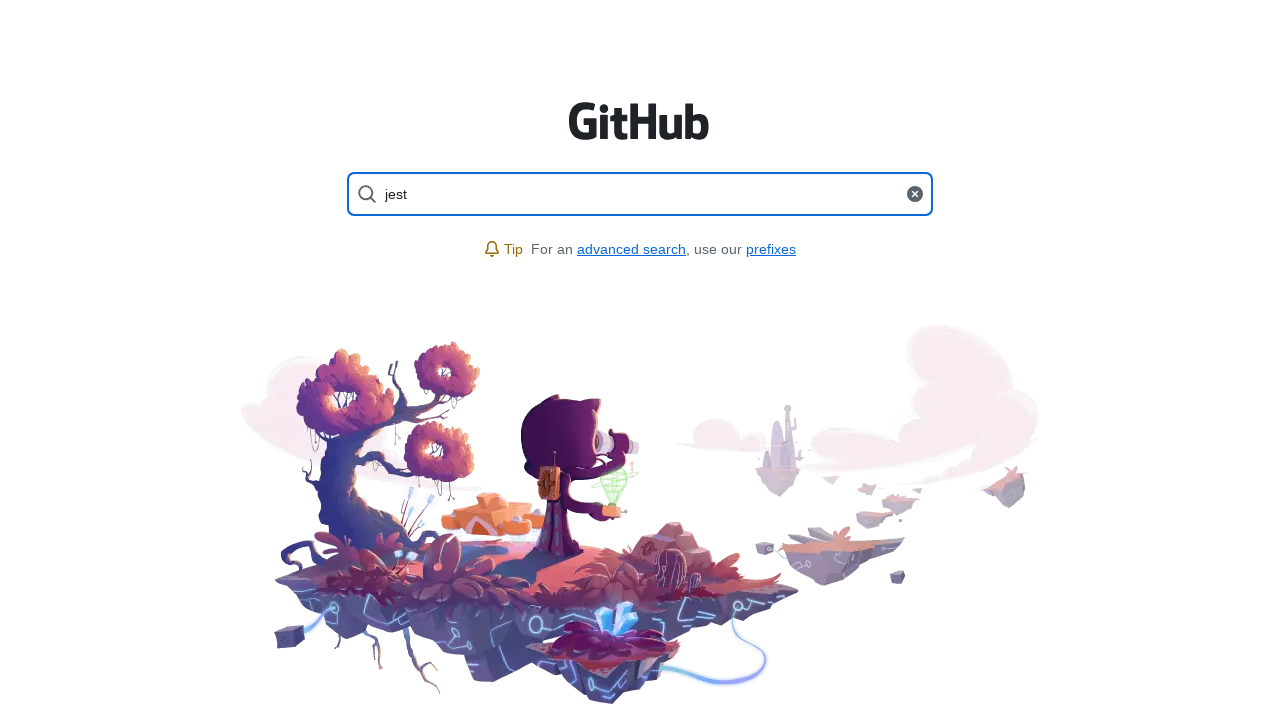

Pressed Enter to search for Jest Testing Framework on [placeholder='Search GitHub']
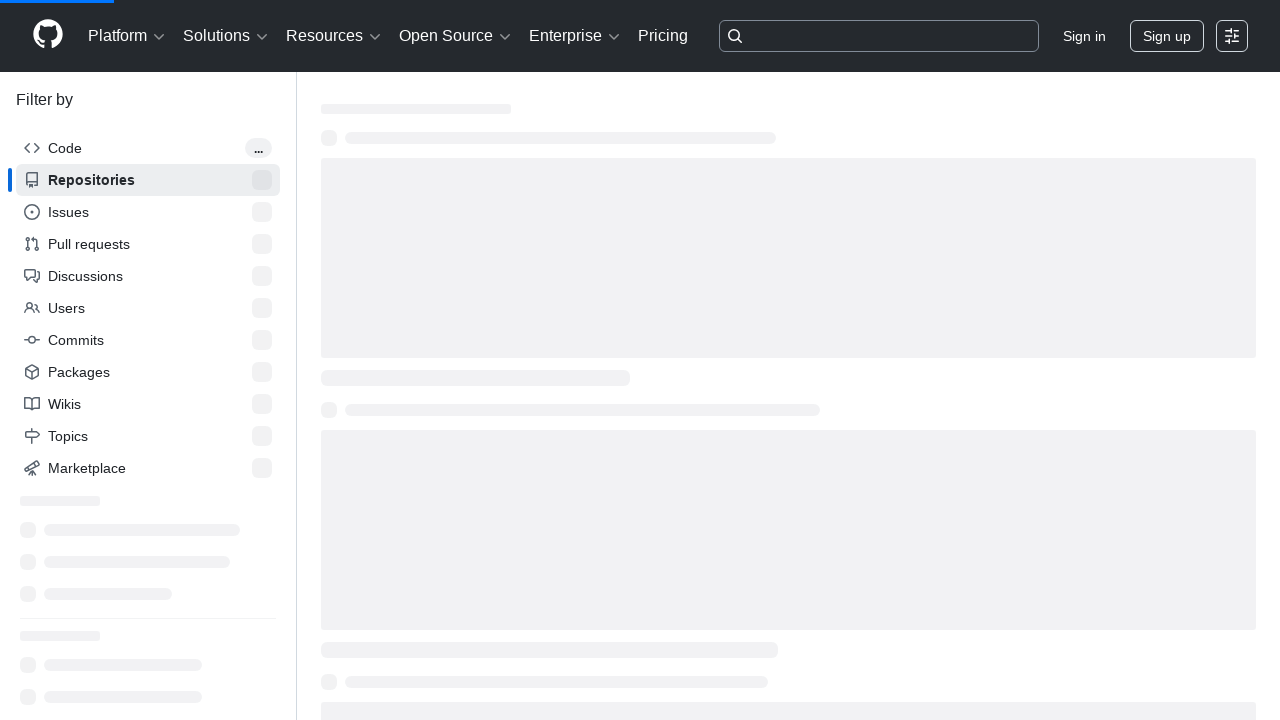

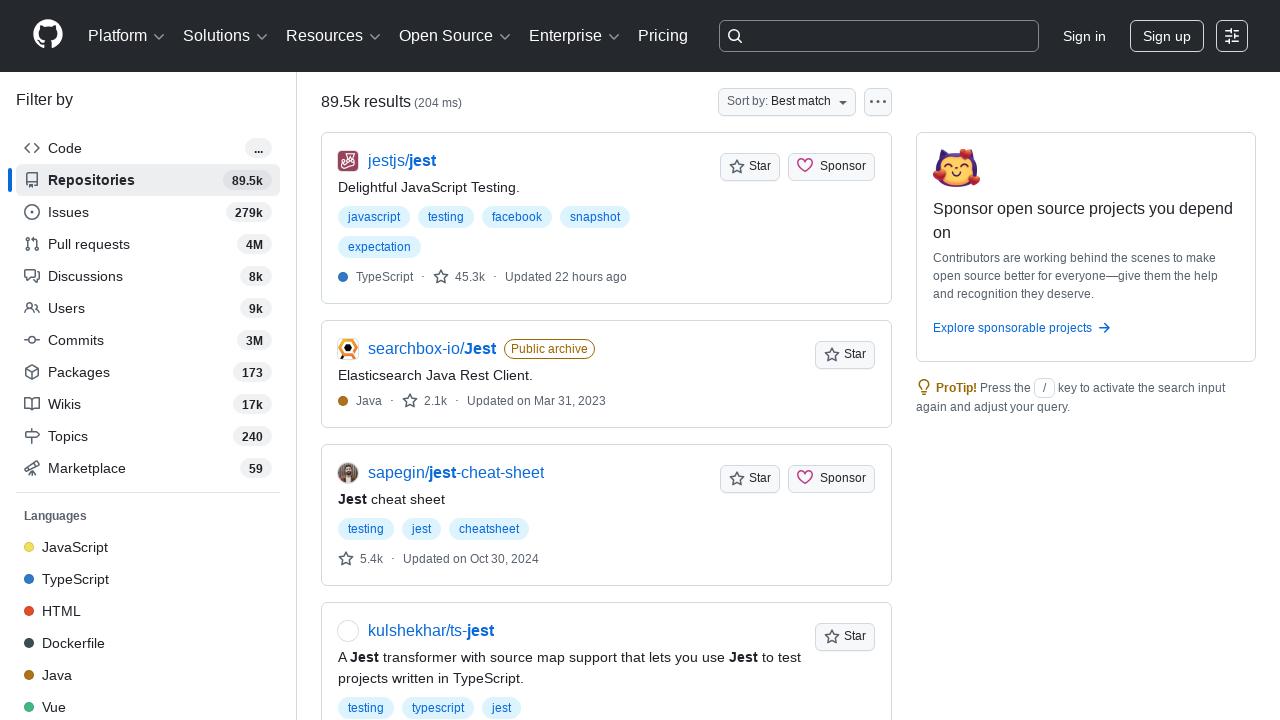